Simple navigation test that loads the HYR Tutorials homepage and verifies the page loads successfully

Starting URL: https://www.hyrtutorials.com/

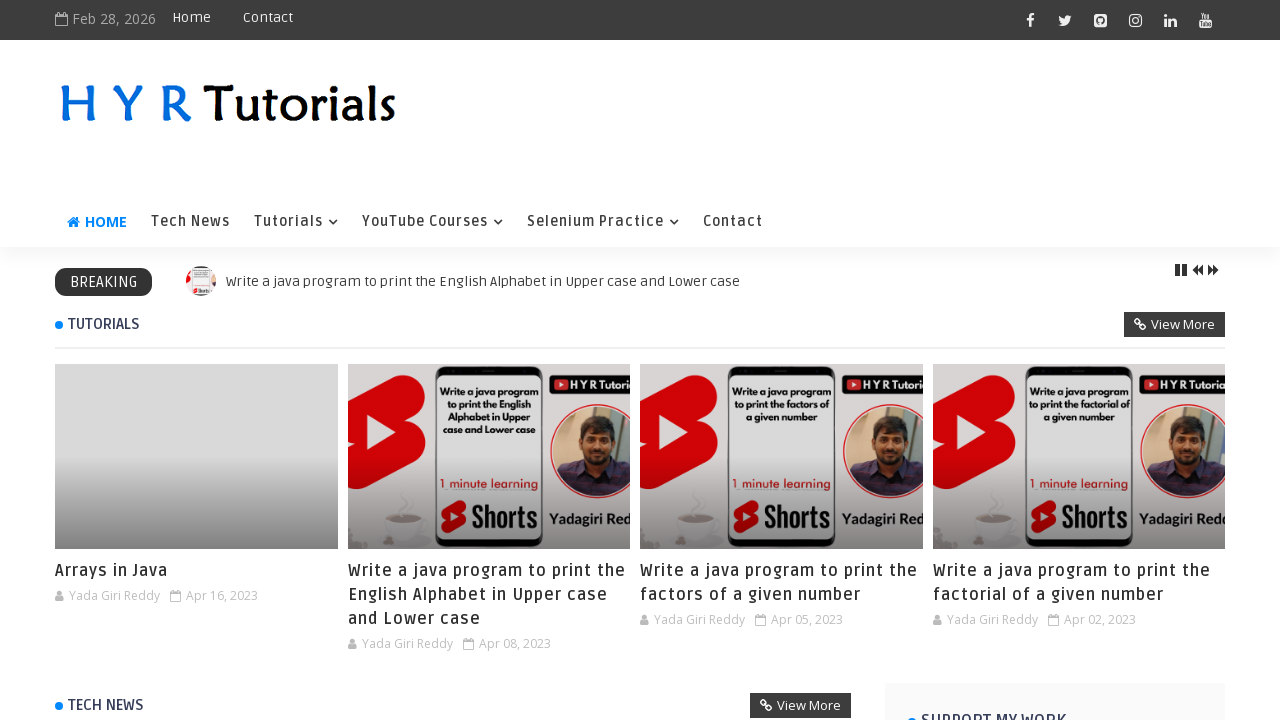

Waited for DOM content to load on HYR Tutorials homepage
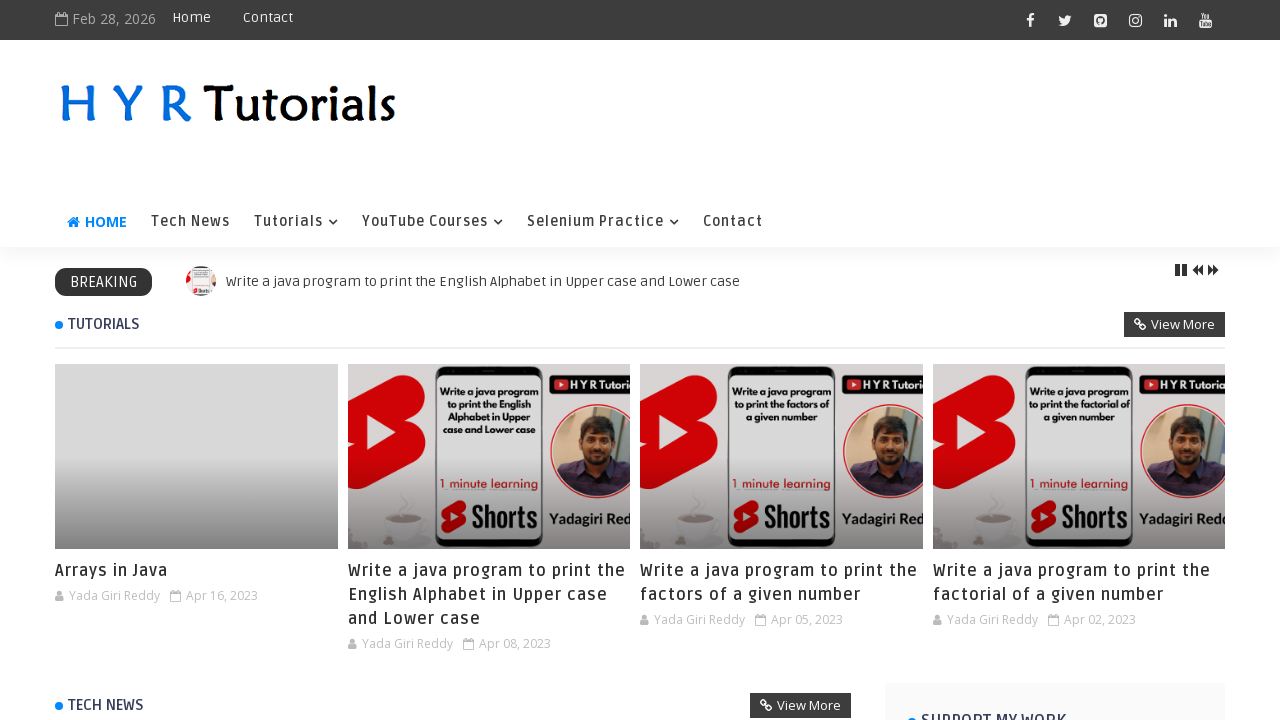

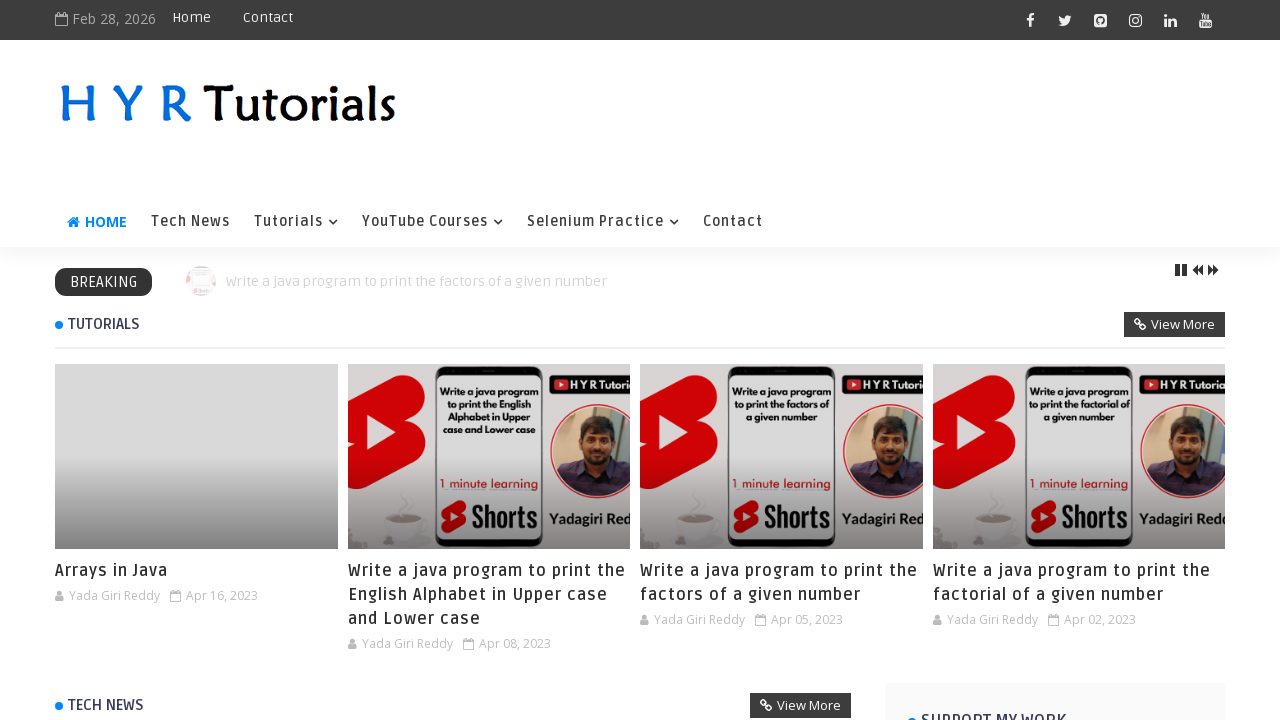